Navigates to a test automation practice page, scrolls to the drag and drop section, and verifies that the drag and drop functionality element is displayed on the page

Starting URL: https://testautomationpractice.blogspot.com/

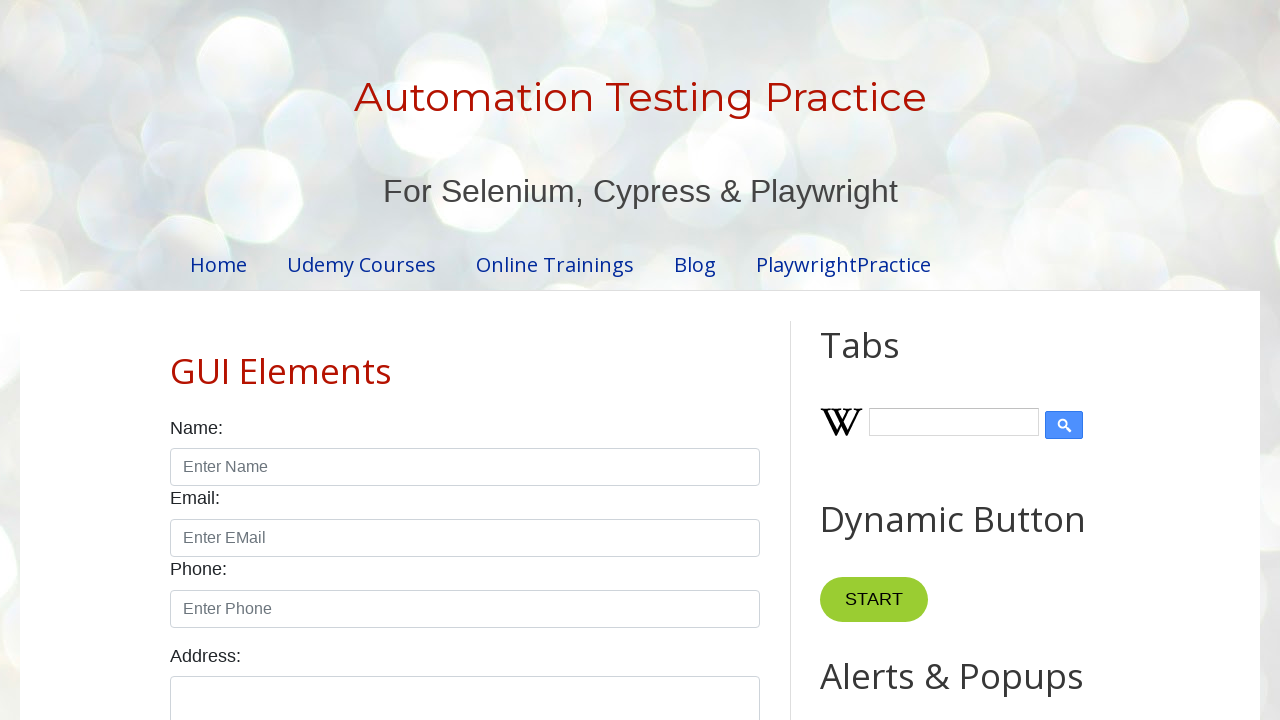

Navigated to test automation practice page
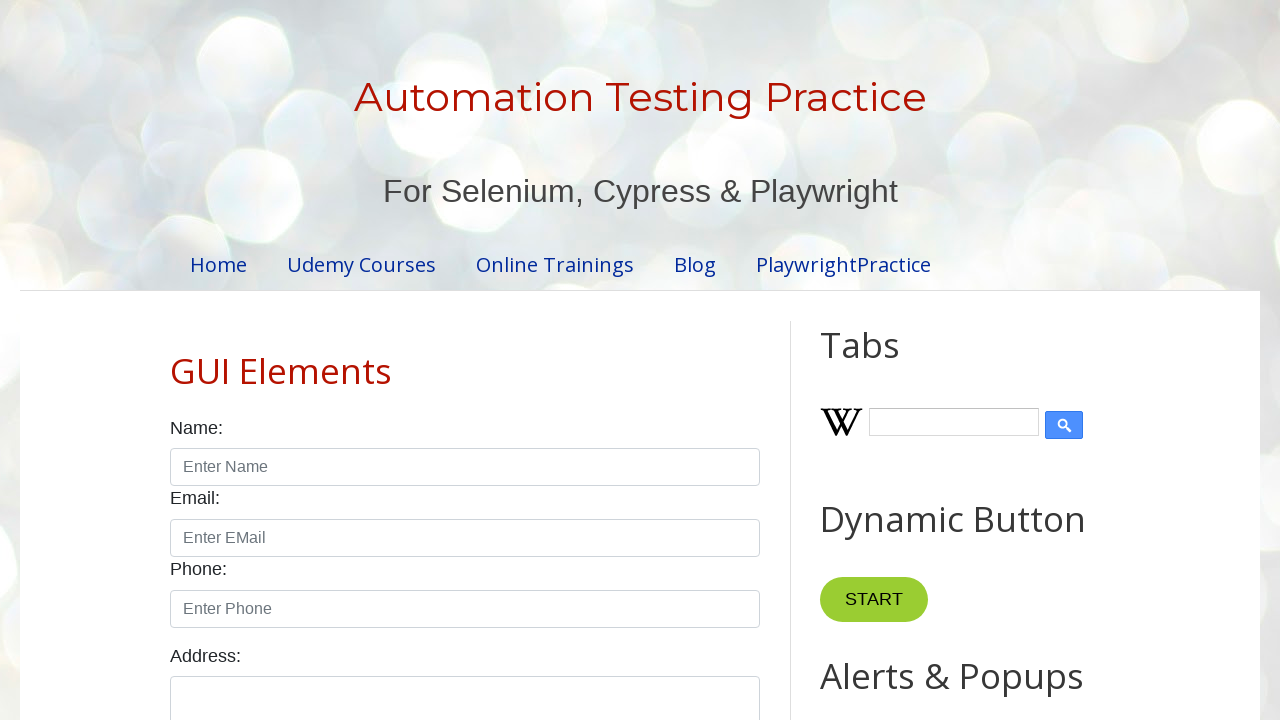

Located drag and drop heading element
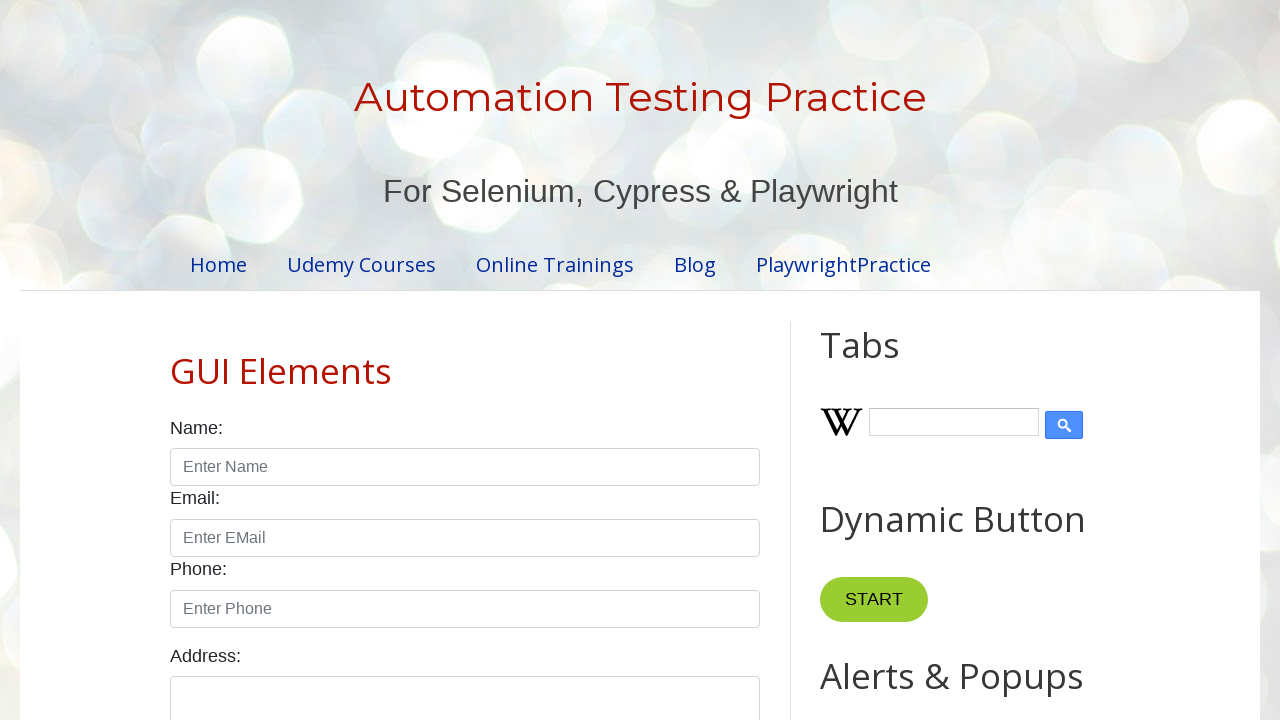

Scrolled to drag and drop section
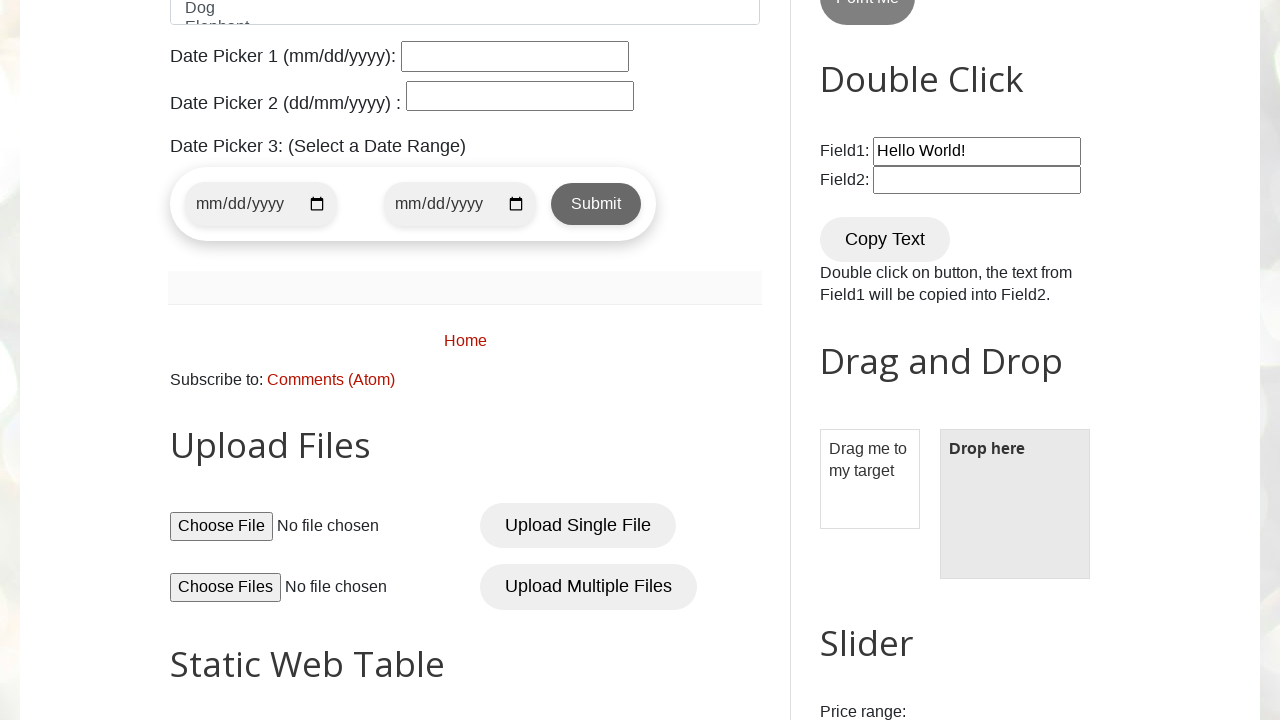

Located drag and drop functionality element
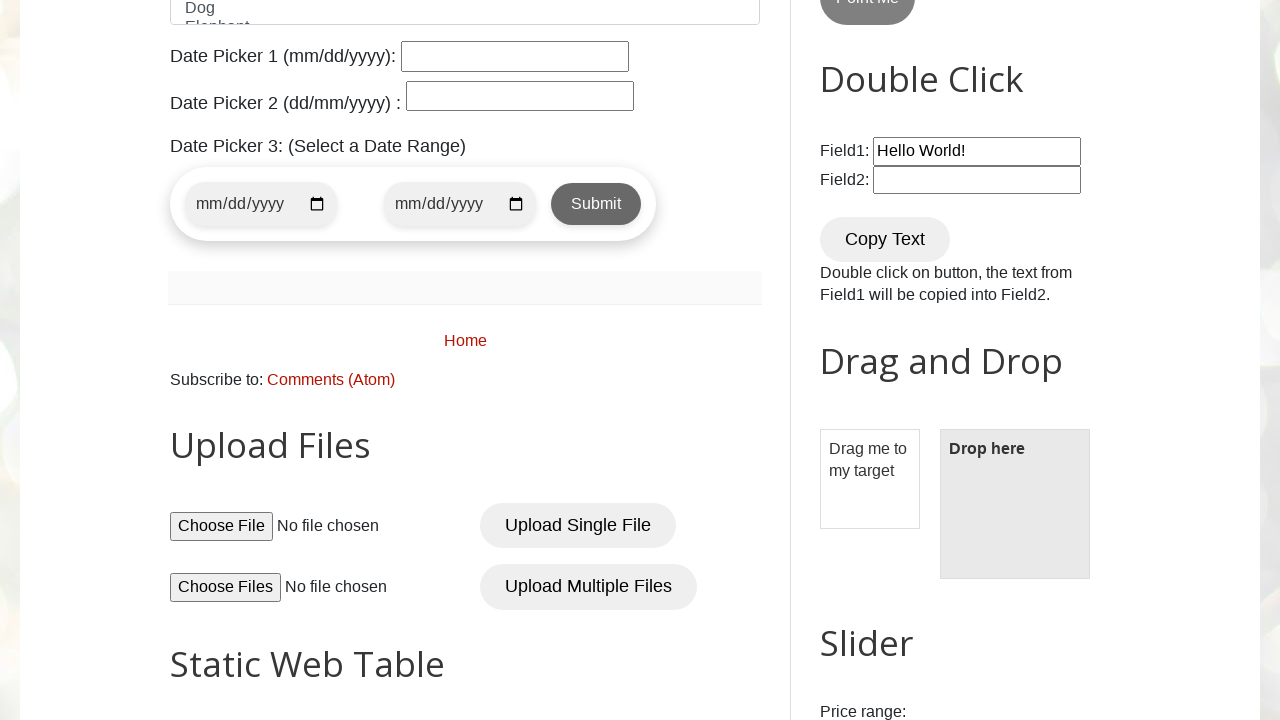

Verified drag and drop functionality element is visible on page
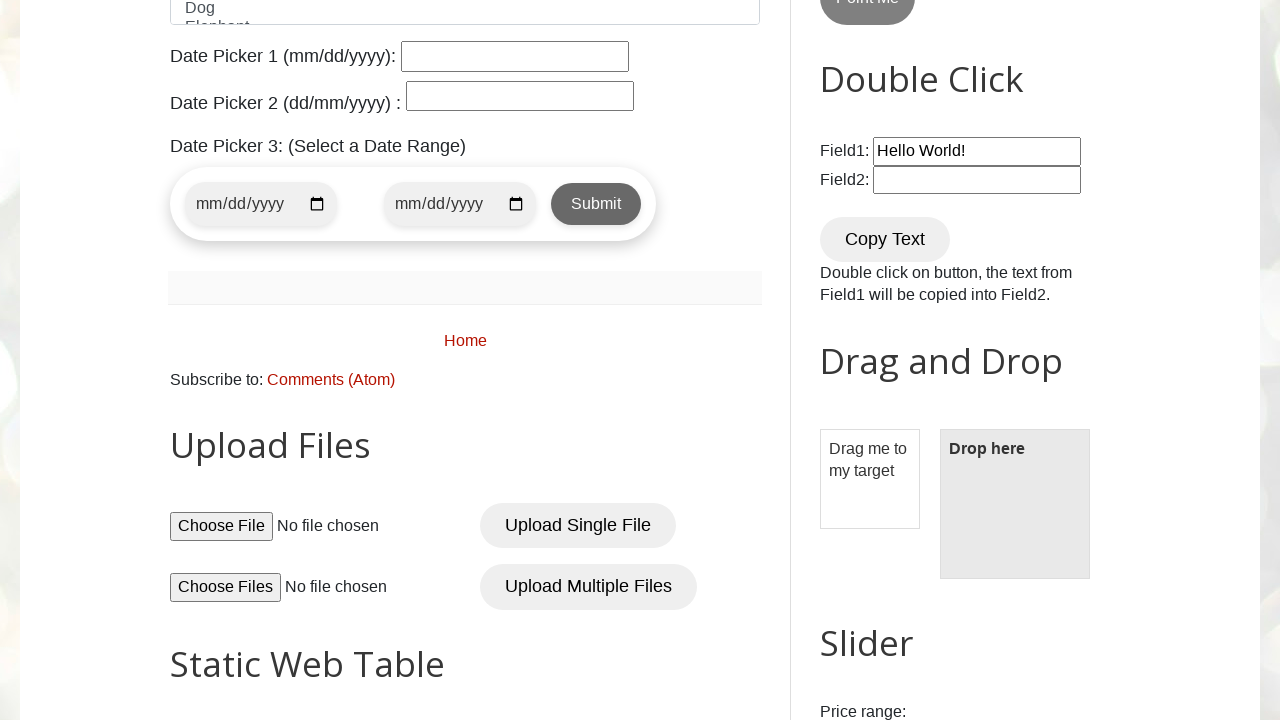

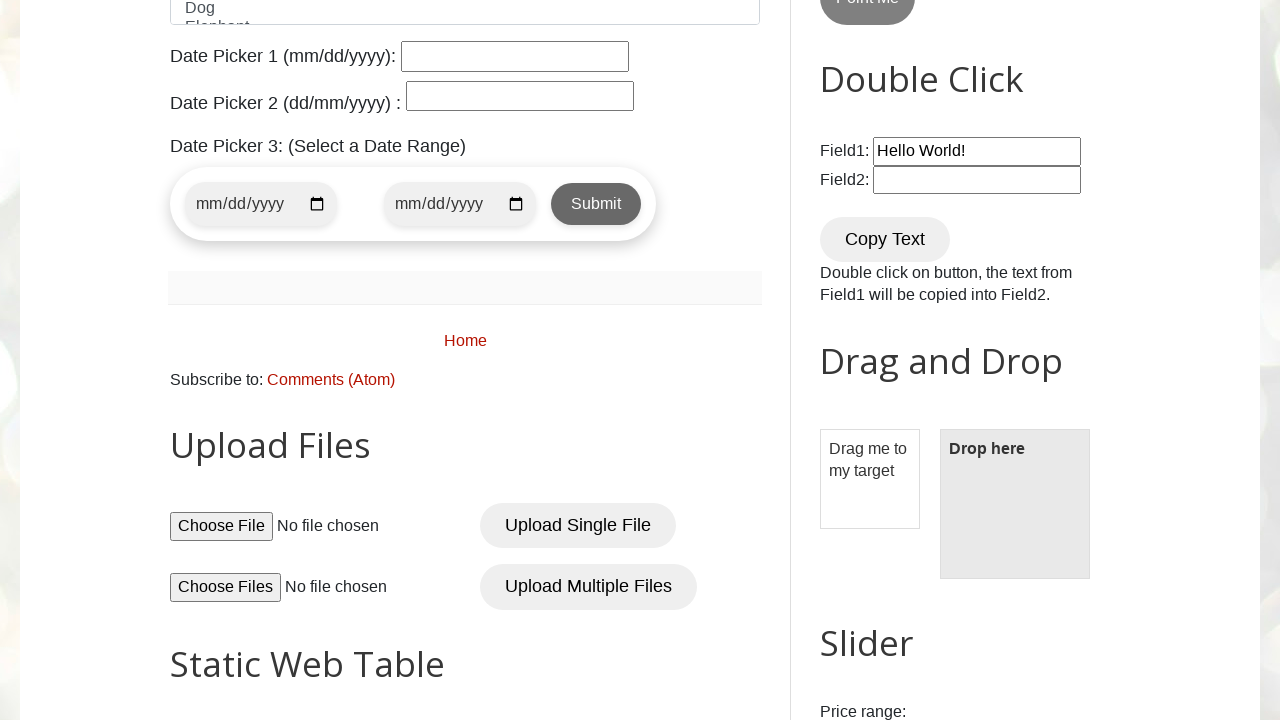